Navigates to JioSaavn music streaming website and sets the browser window position to coordinates (100, 50)

Starting URL: https://www.jiosaavn.com

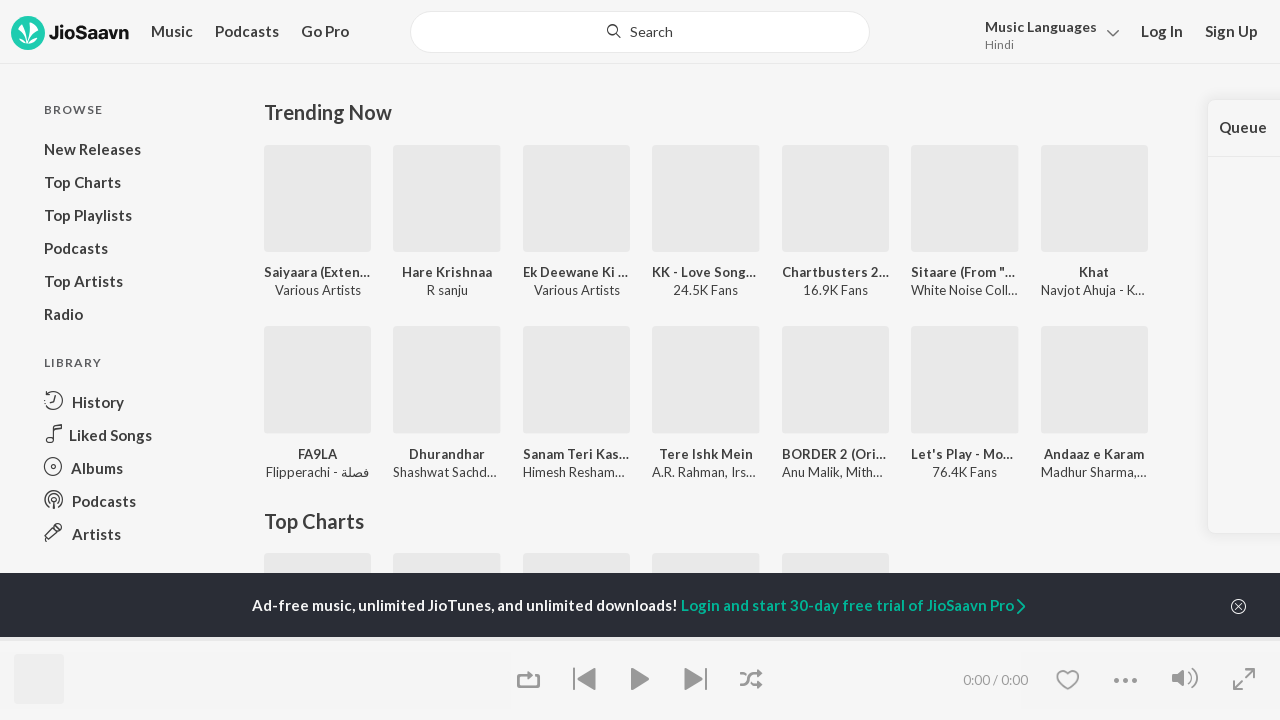

Navigated to JioSaavn music streaming website
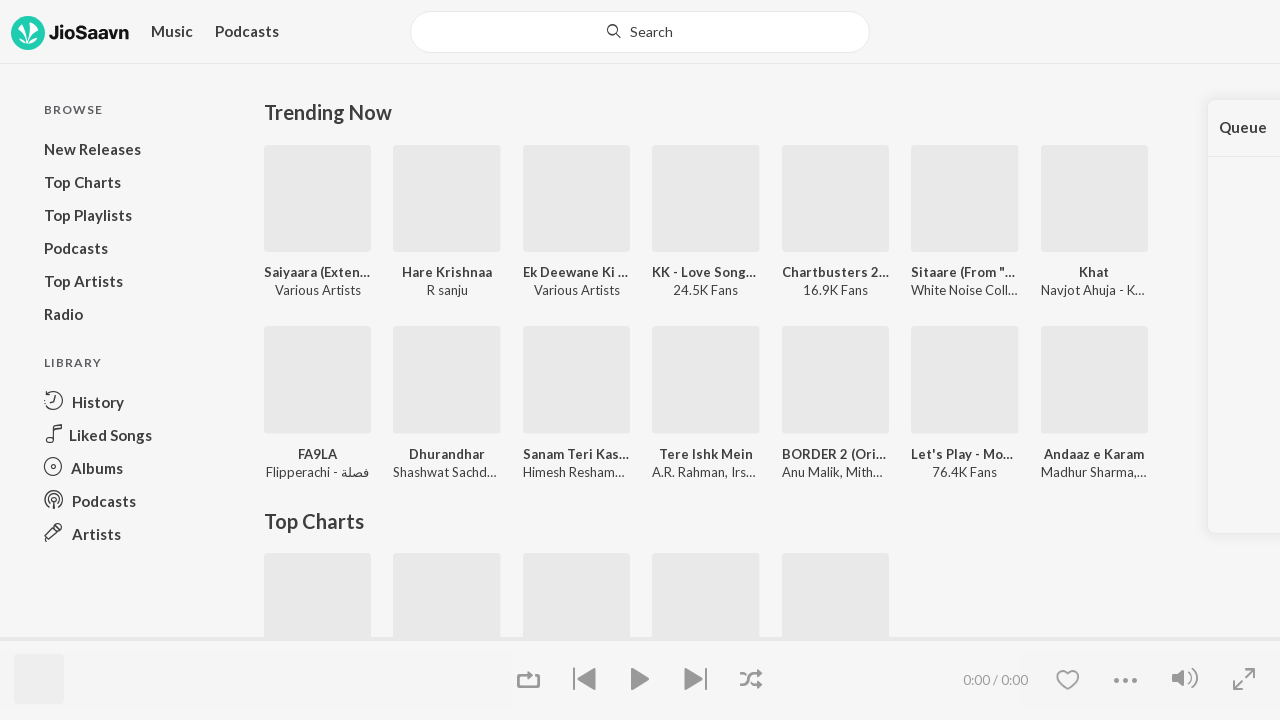

Set browser window position to coordinates (100, 50)
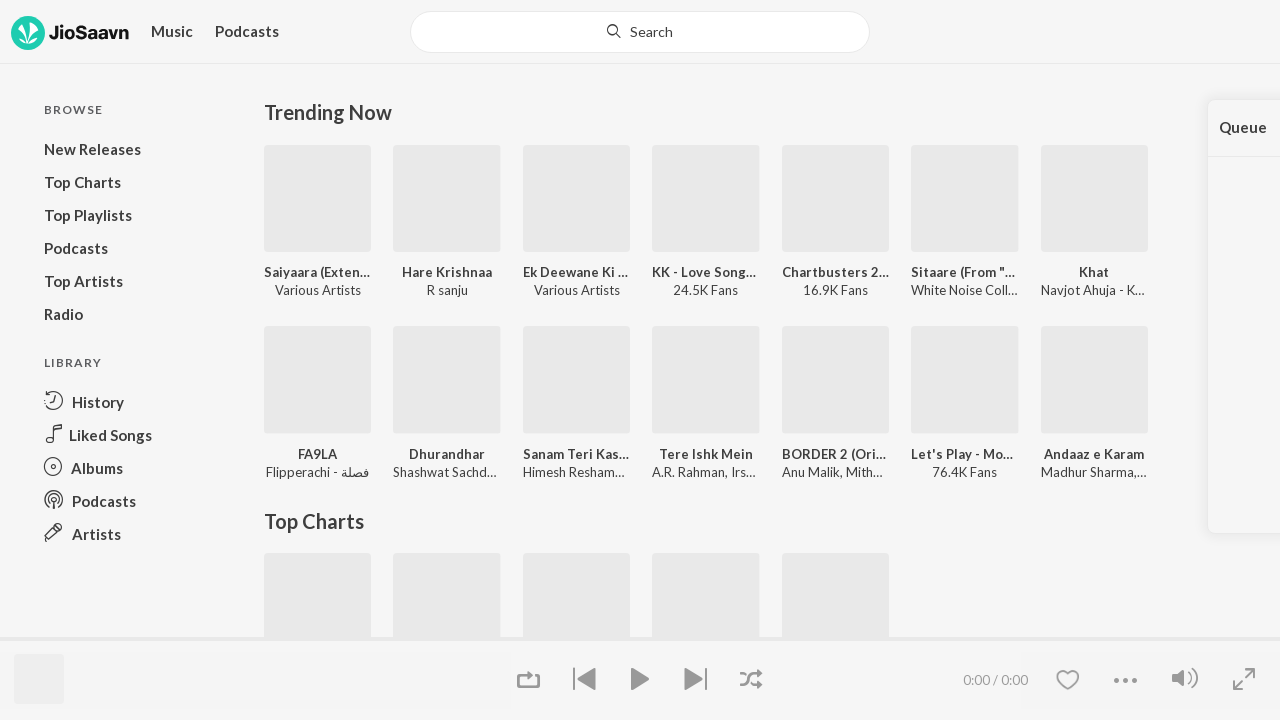

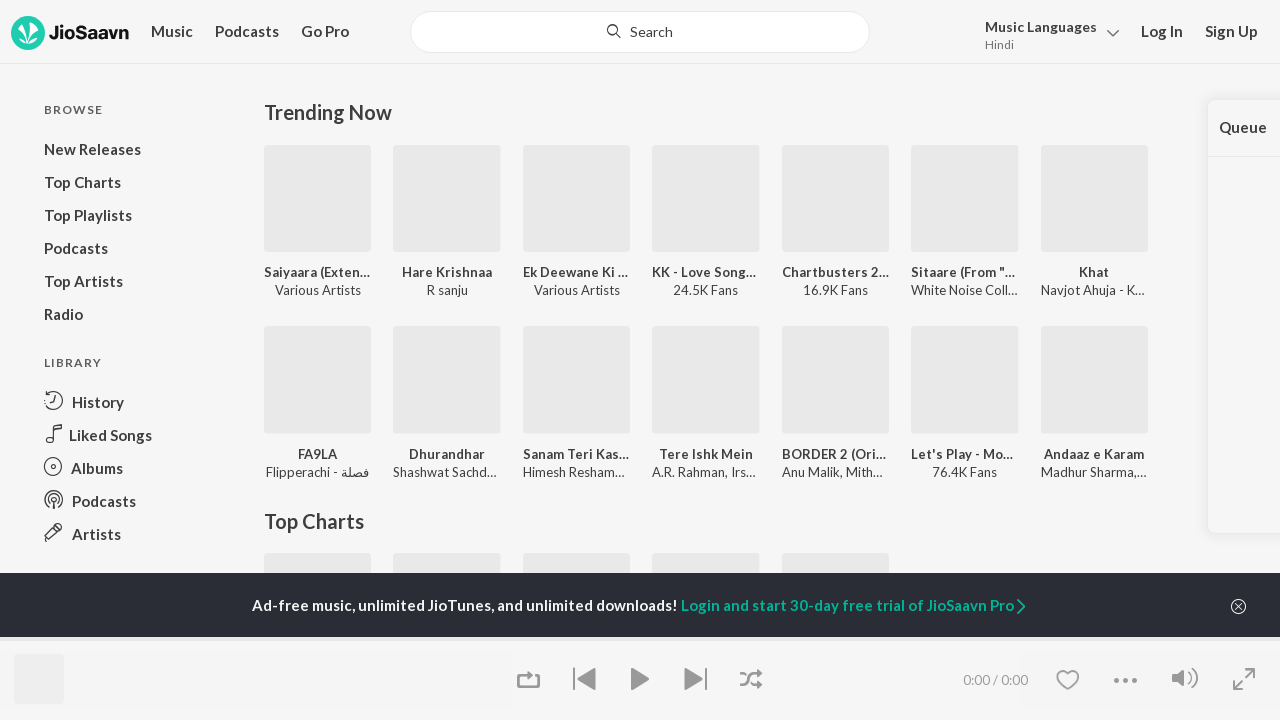